Tests drag and drop by offset functionality by dragging an element by calculated coordinates

Starting URL: https://www.selenium.dev/selenium/web/mouse_interaction.html

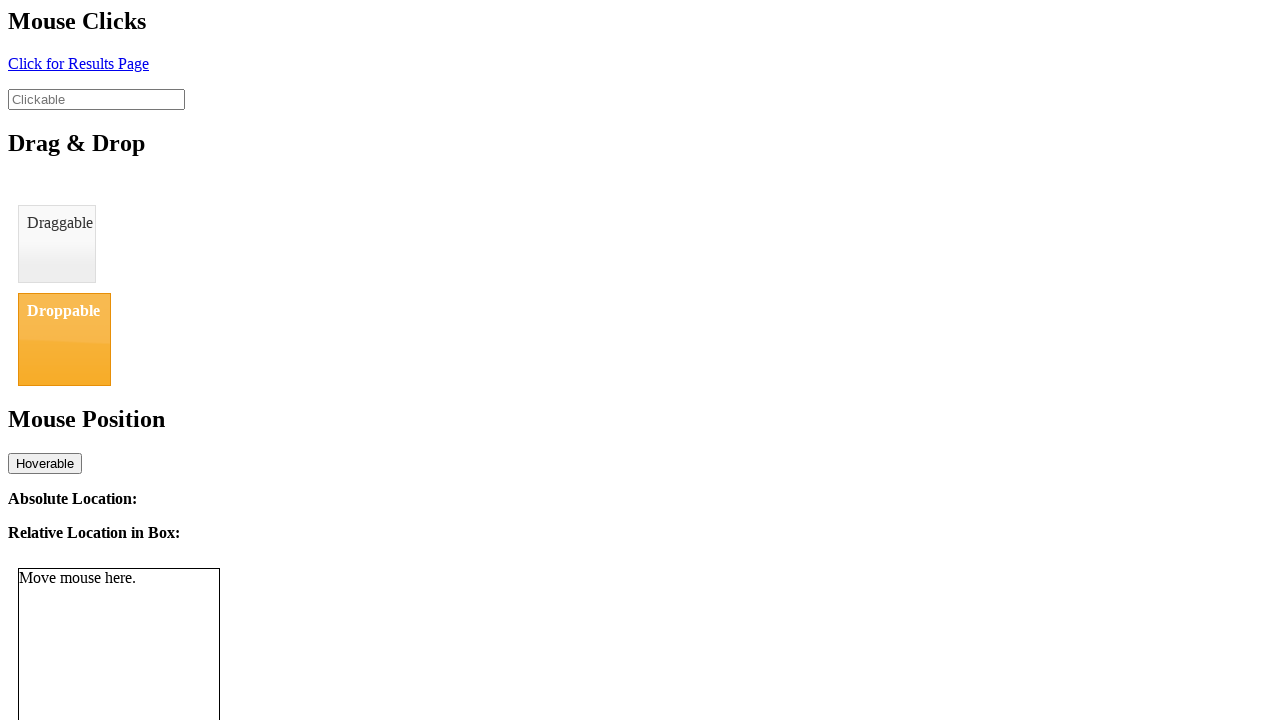

Located the draggable element
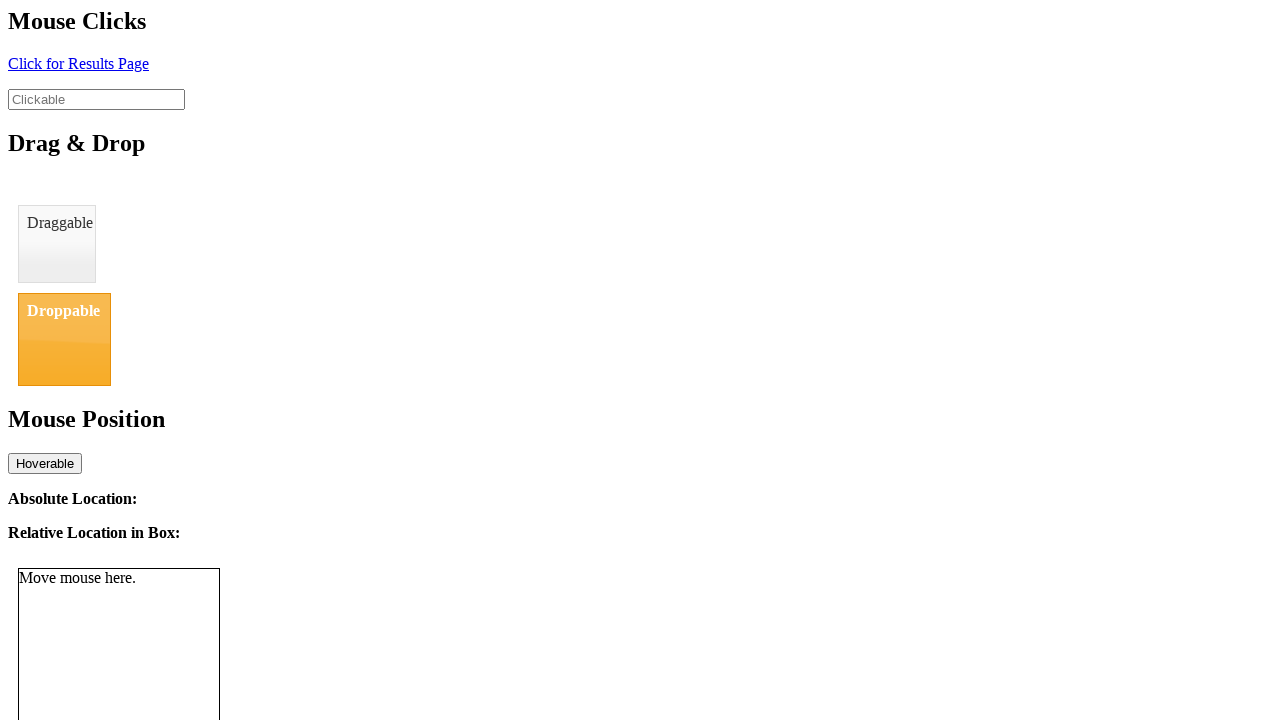

Located the droppable element
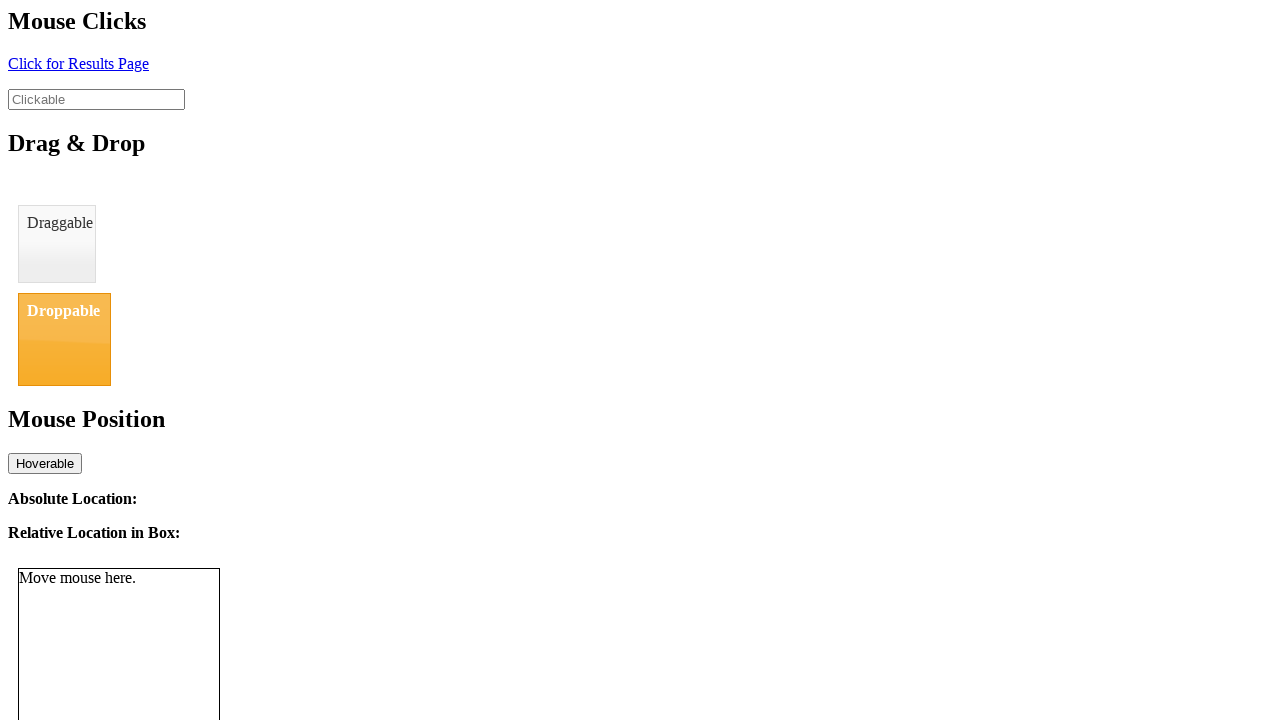

Retrieved bounding box of draggable element
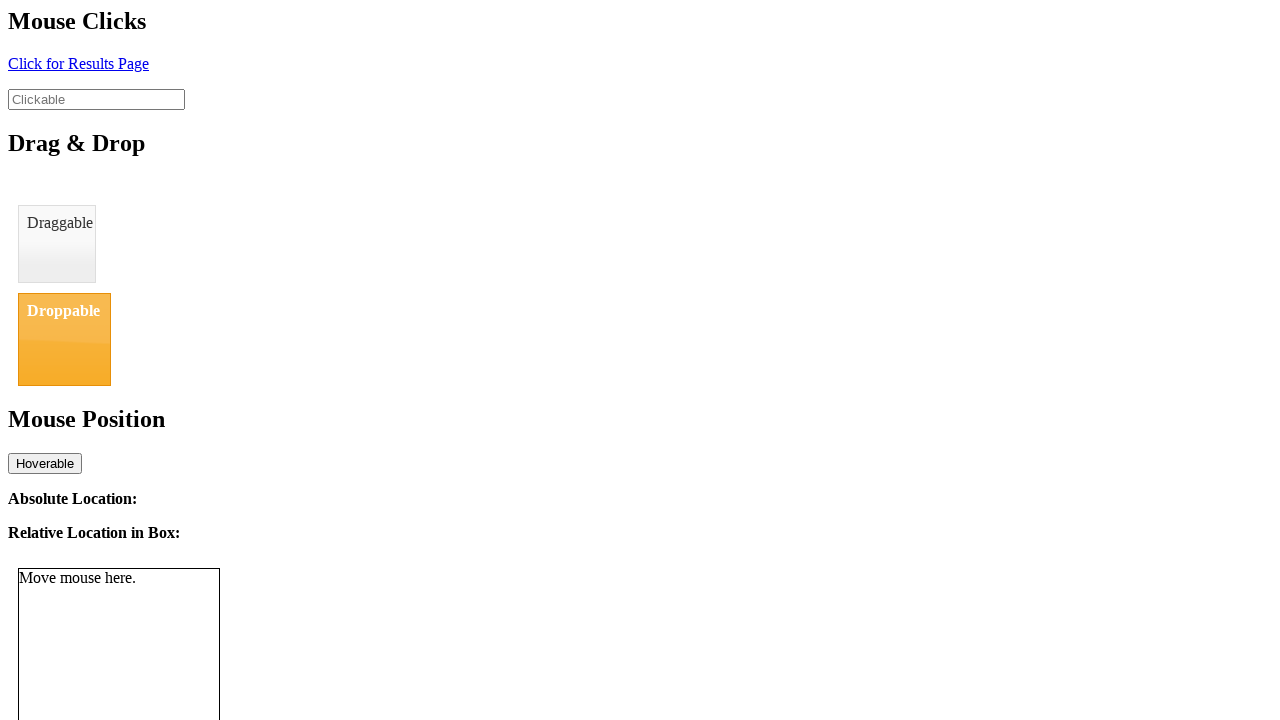

Retrieved bounding box of droppable element
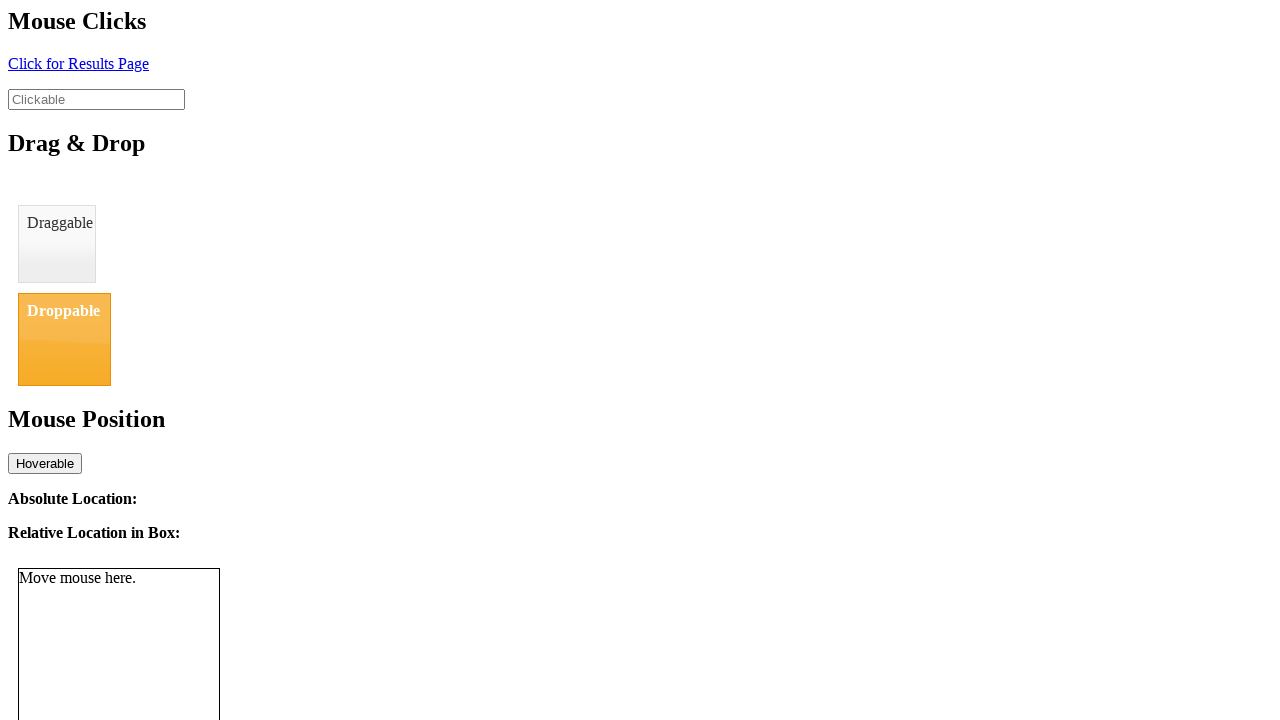

Calculated center coordinates for draggable and droppable elements
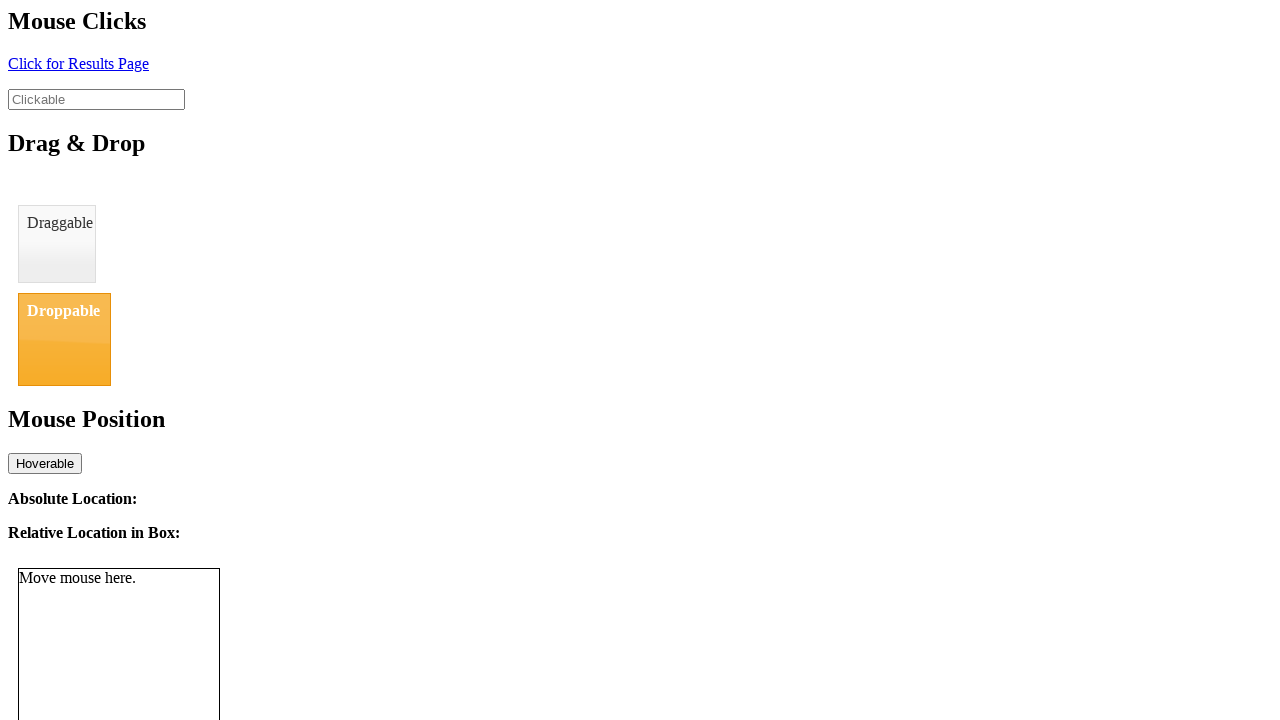

Moved mouse to center of draggable element at (57, 244)
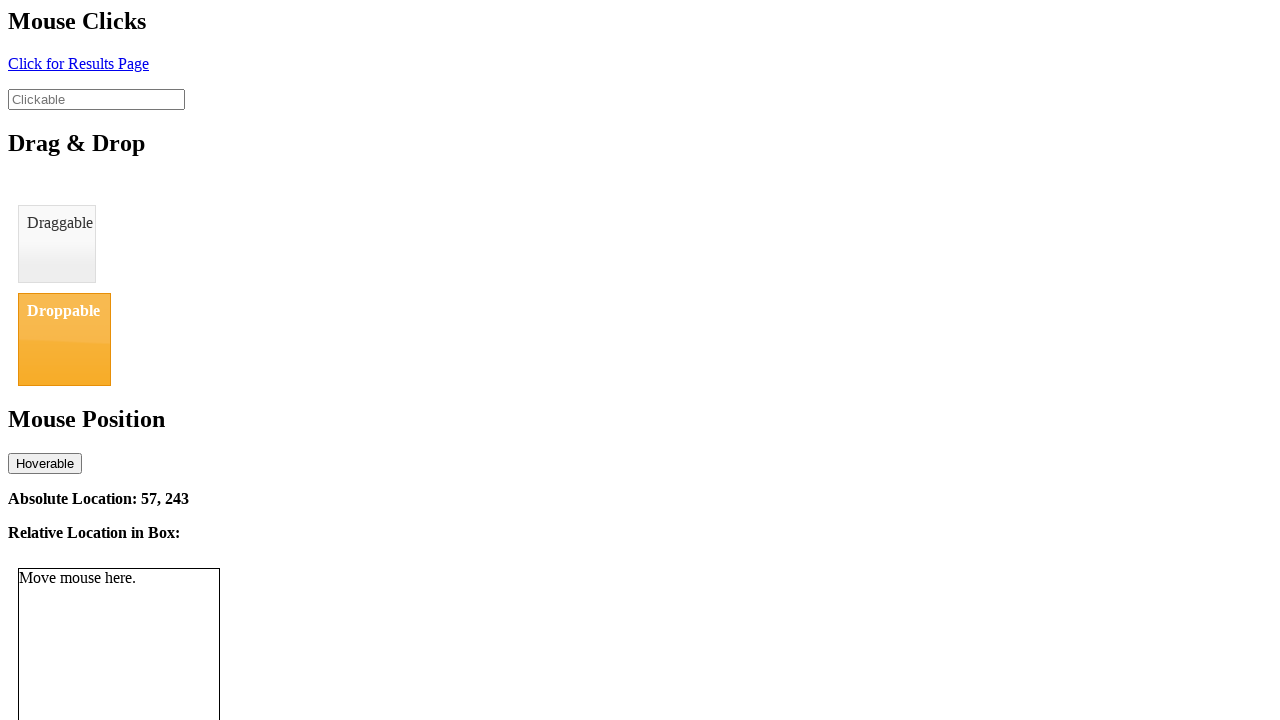

Pressed mouse button down on draggable element at (57, 244)
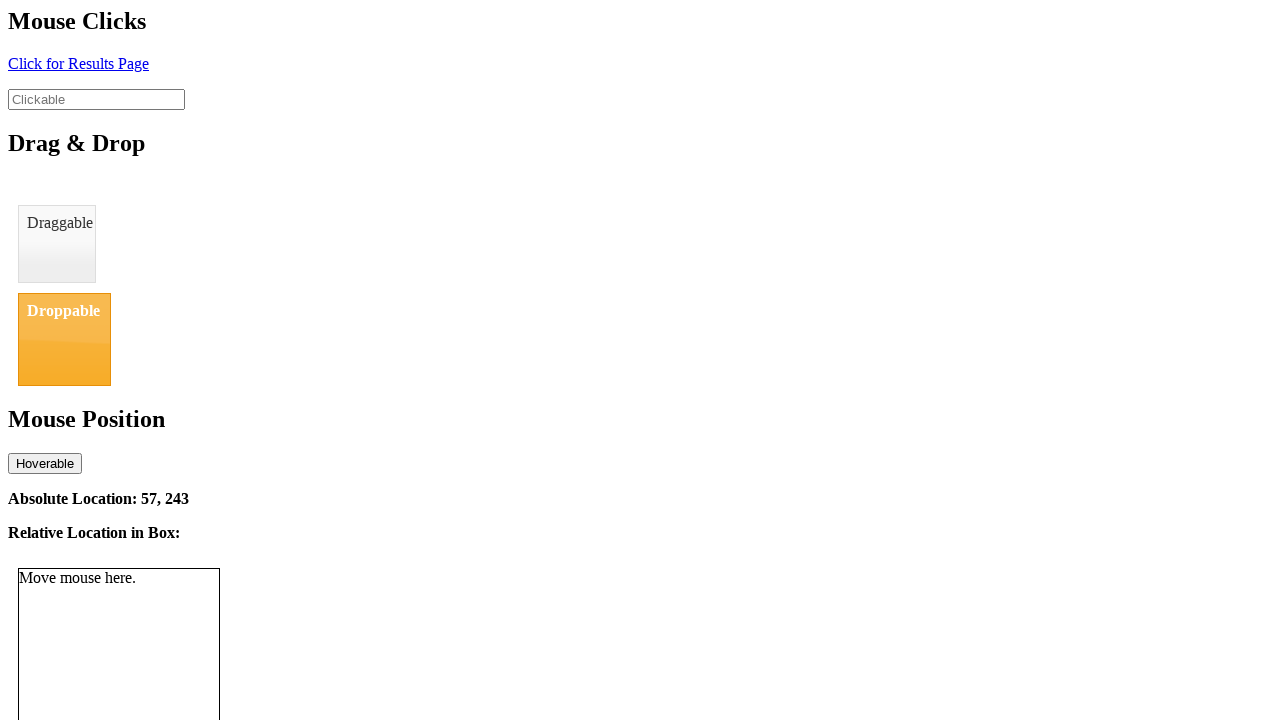

Dragged mouse to center of droppable element at (64, 339)
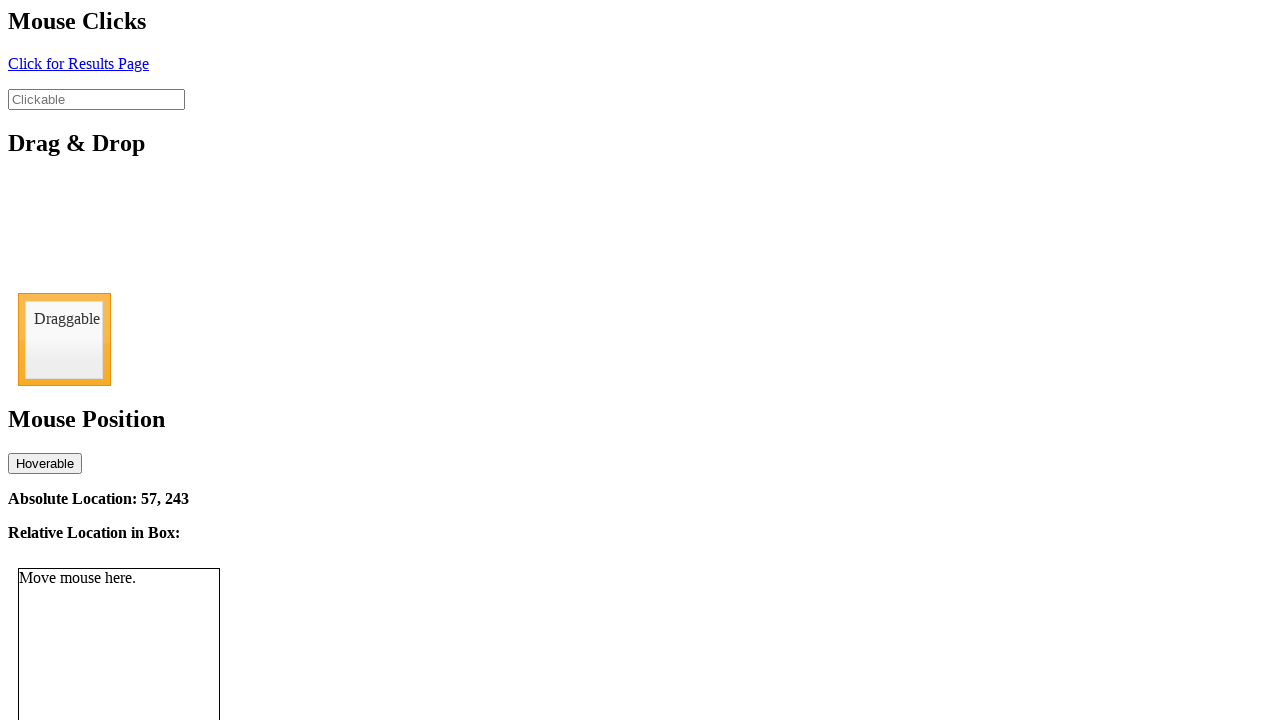

Released mouse button to complete drop at (64, 339)
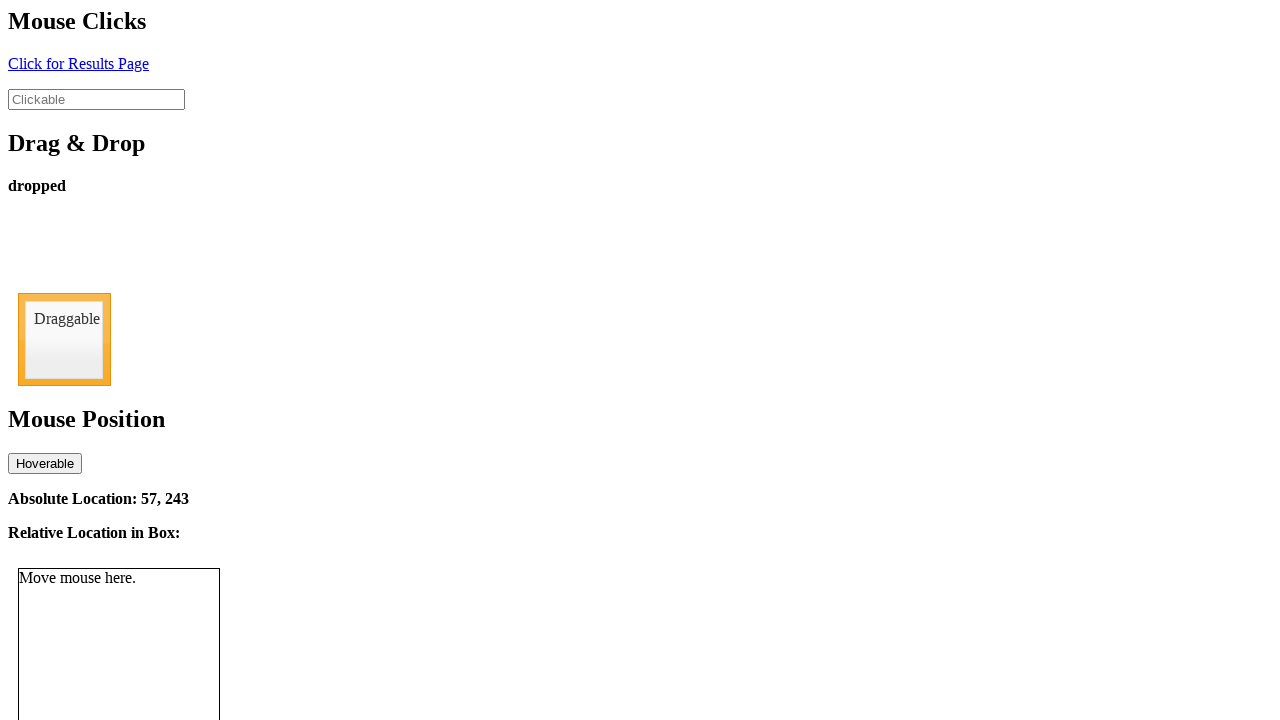

Verified that drop status changed to 'dropped'
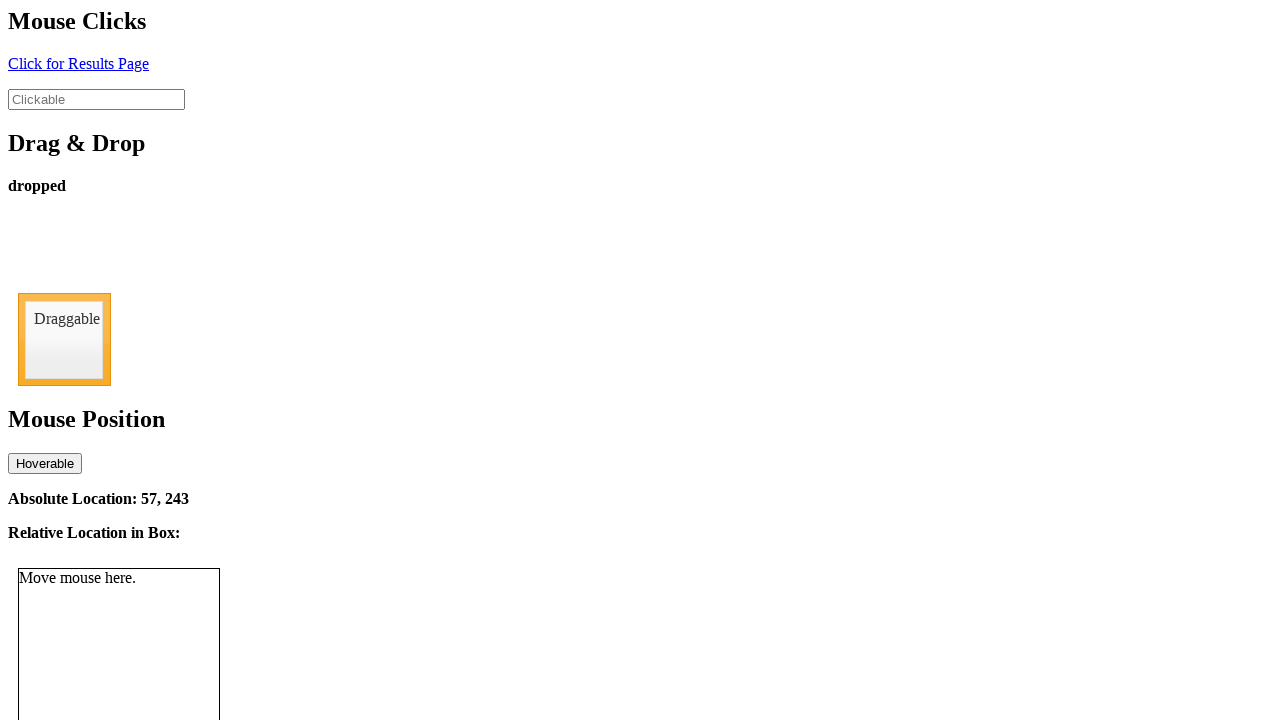

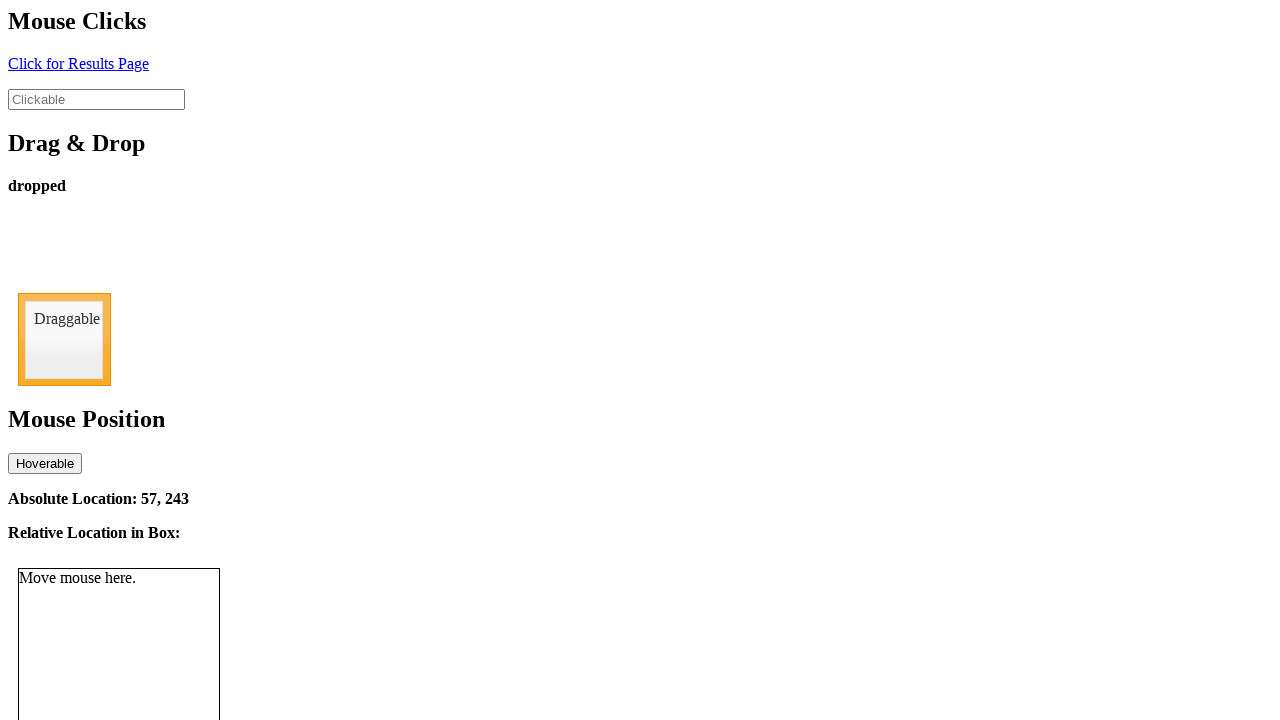